Tests the Close button functionality on the signup modal, verifying the modal closes properly

Starting URL: https://www.demoblaze.com/

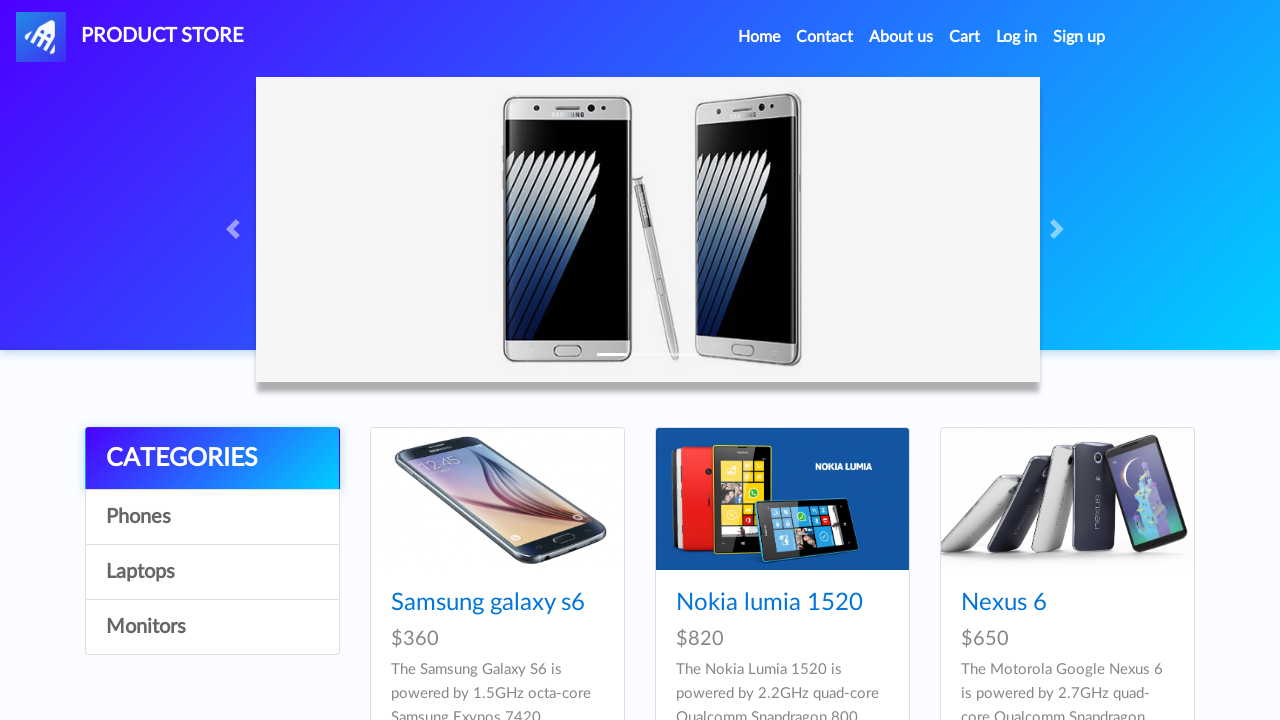

Clicked Sign up button to open signup modal at (1079, 37) on #signin2
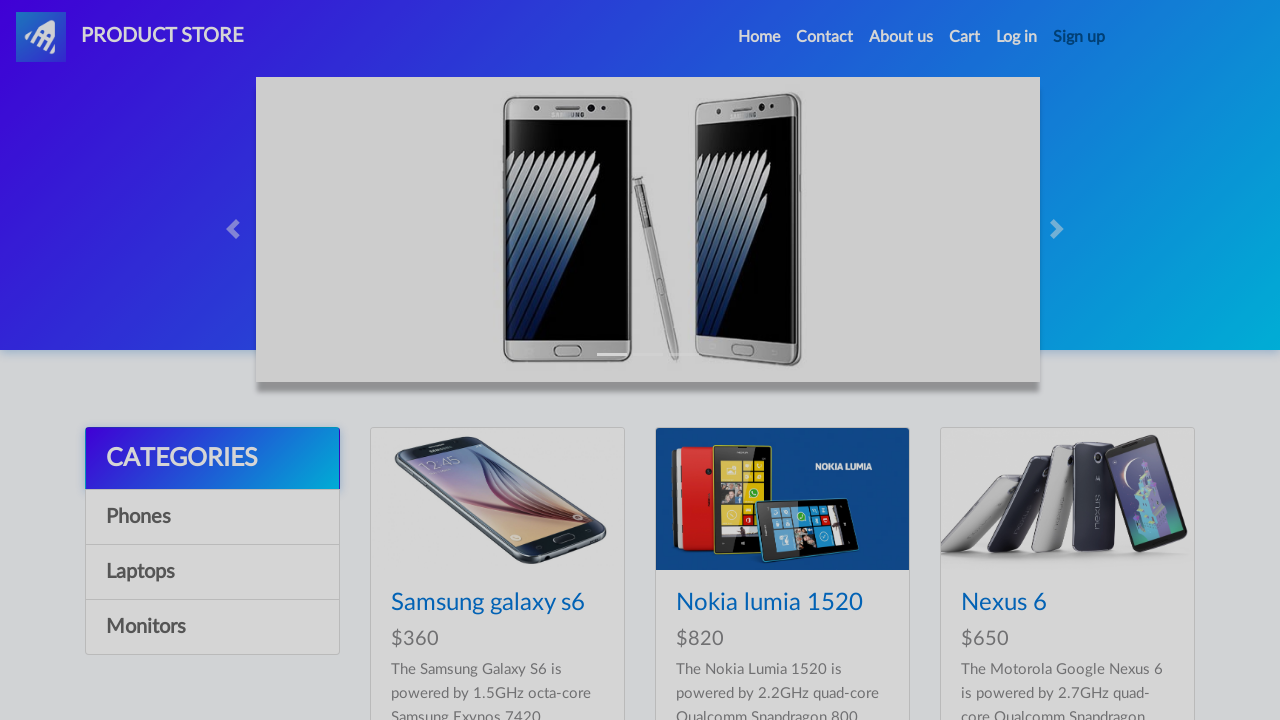

Signup modal appeared with username field visible
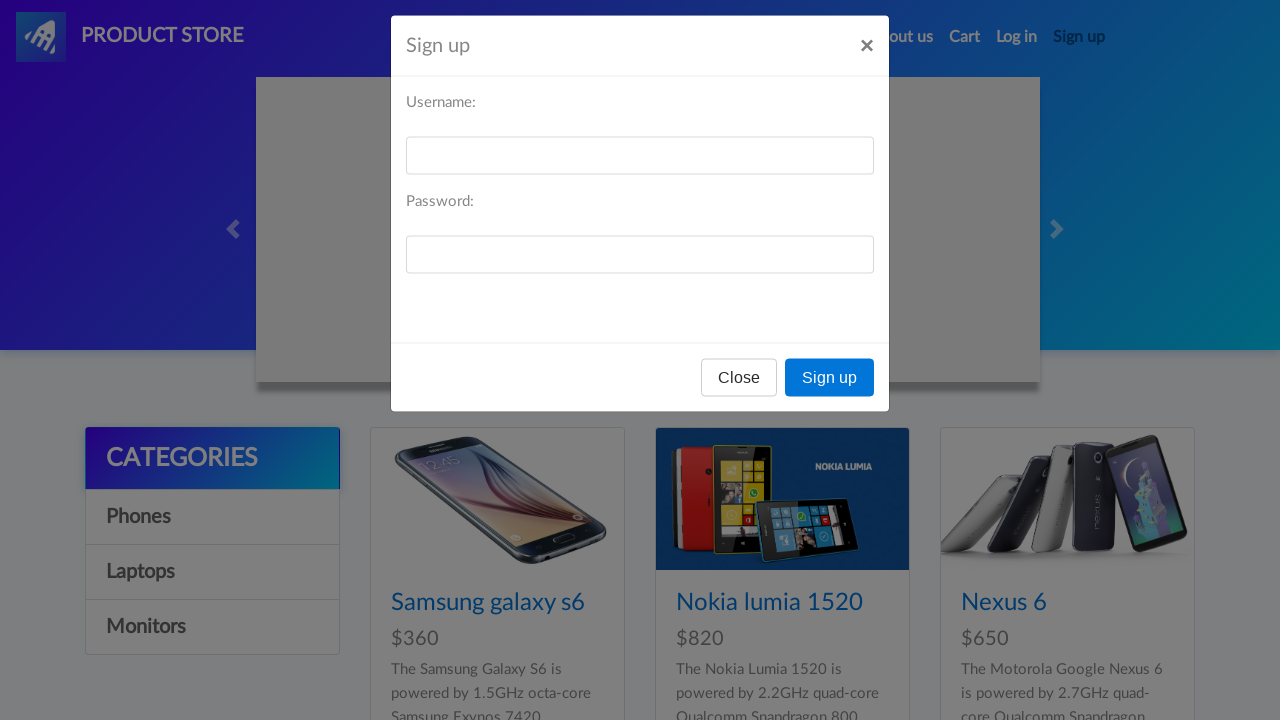

Clicked Close button on signup modal at (739, 393) on xpath=//*[@id='signInModal']/div/div/div[3]/button[1]
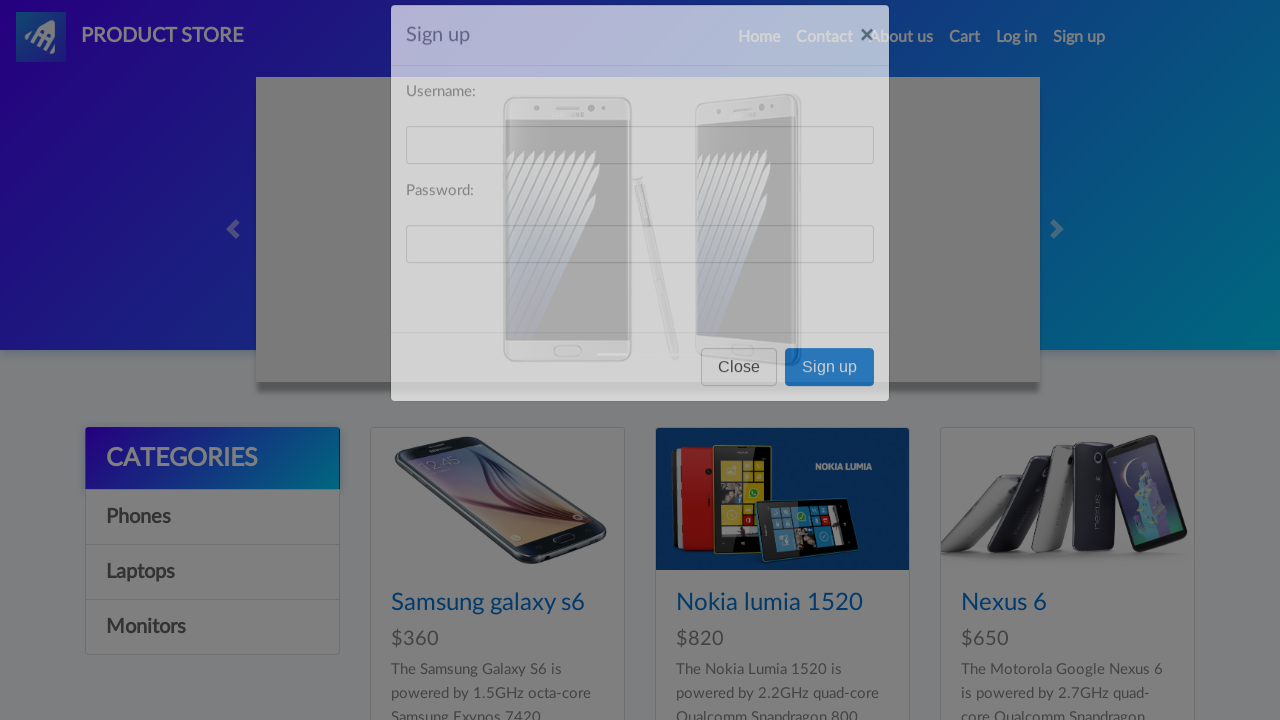

Waited 1 second for modal to close
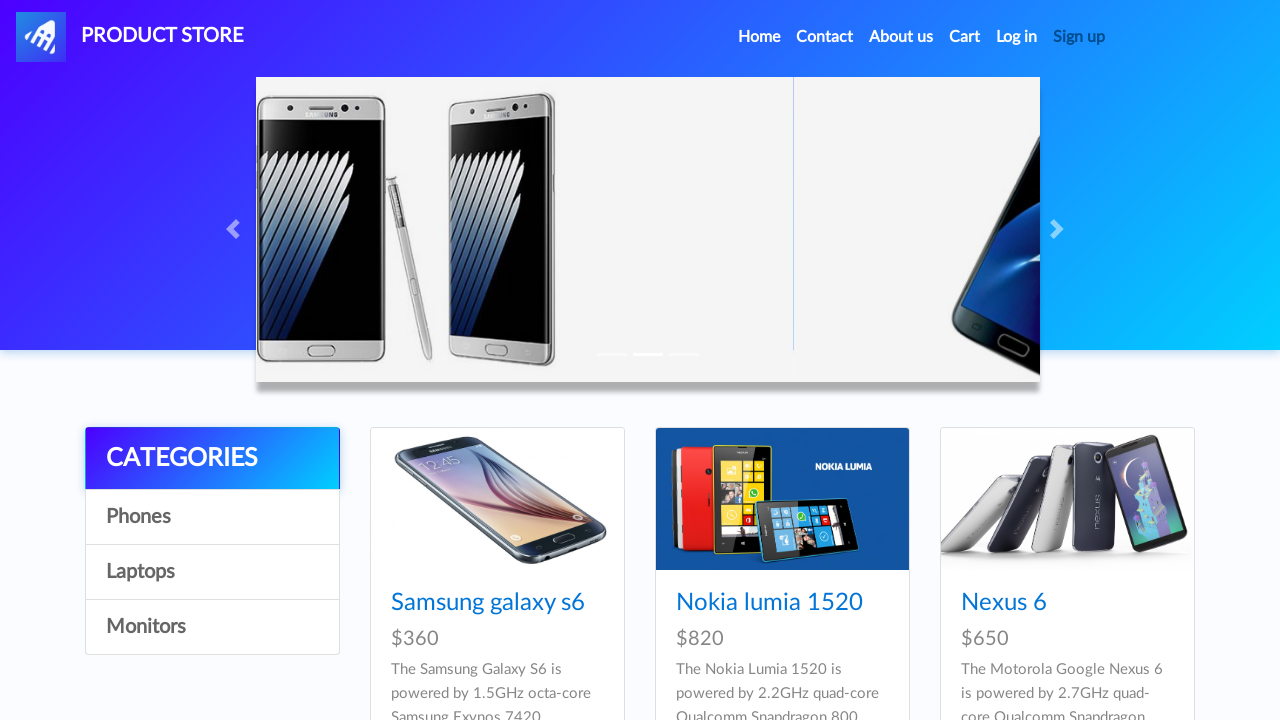

Verified that signup modal is closed
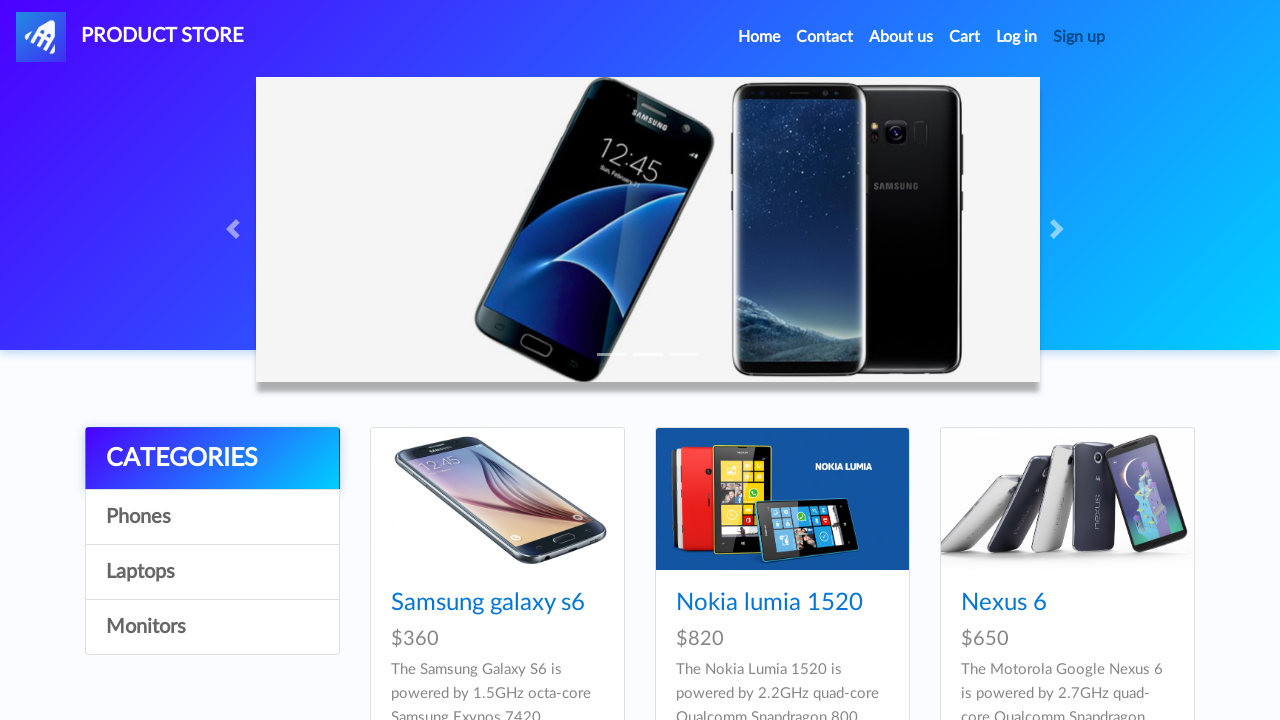

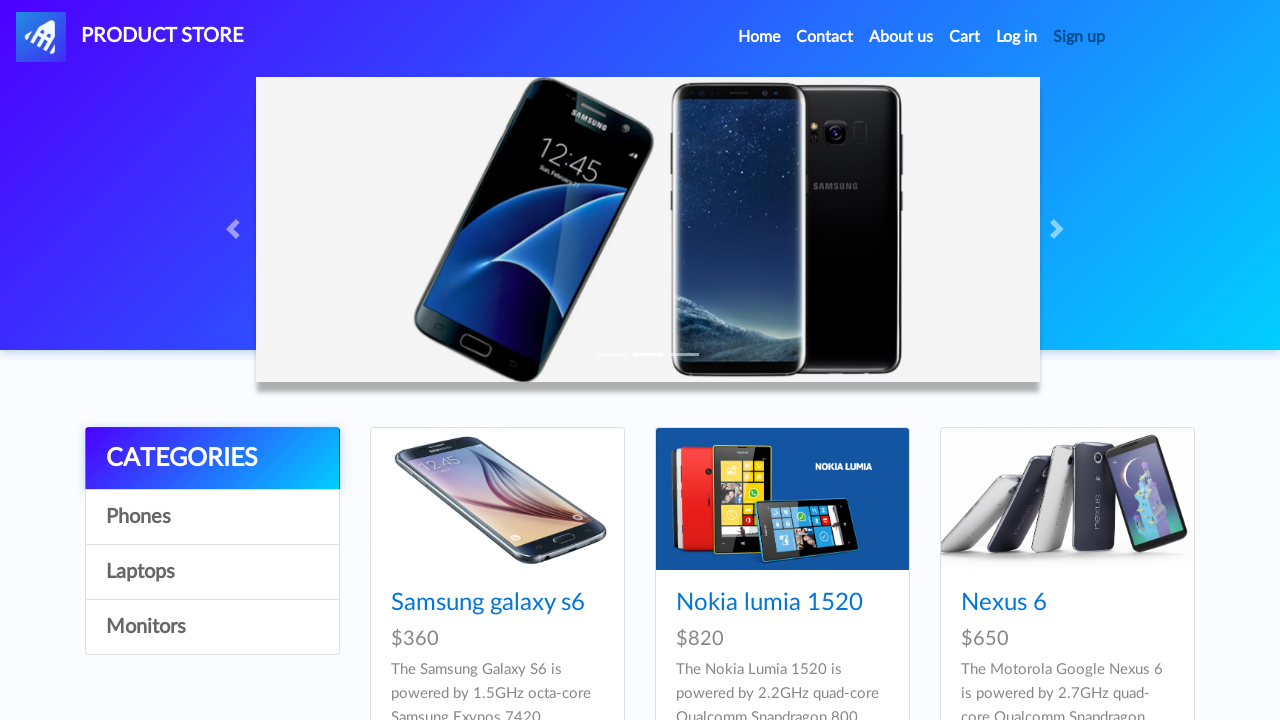